Tests a registration form by filling in three required fields (name, another field, and email) and submitting the form, then verifies the success message is displayed.

Starting URL: http://suninjuly.github.io/registration2.html

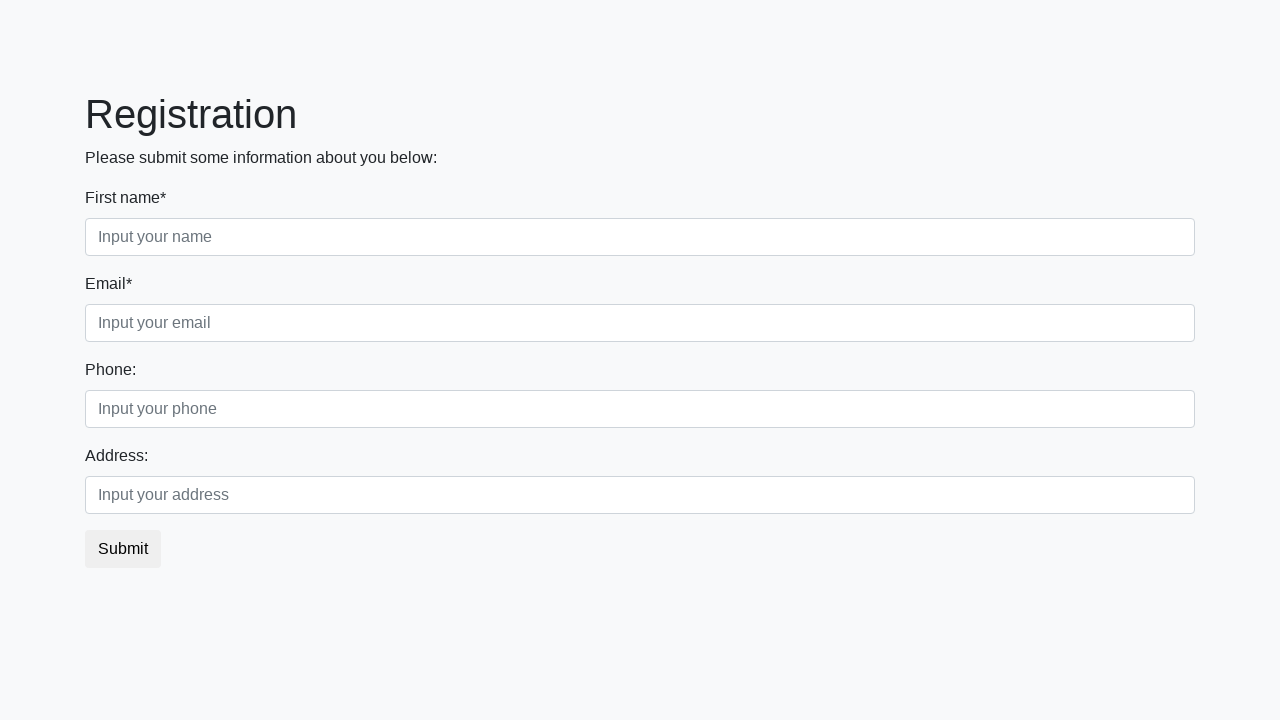

Navigated to registration form page
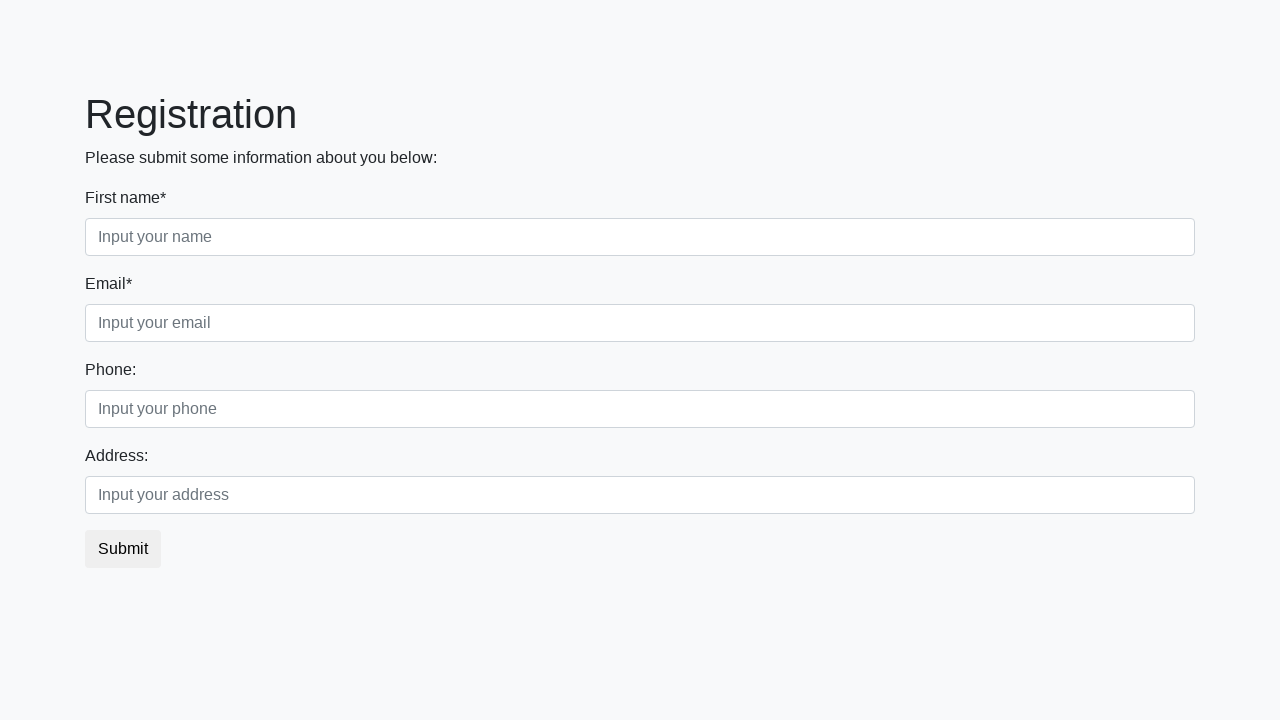

Filled first field with name 'John' on input:first-of-type
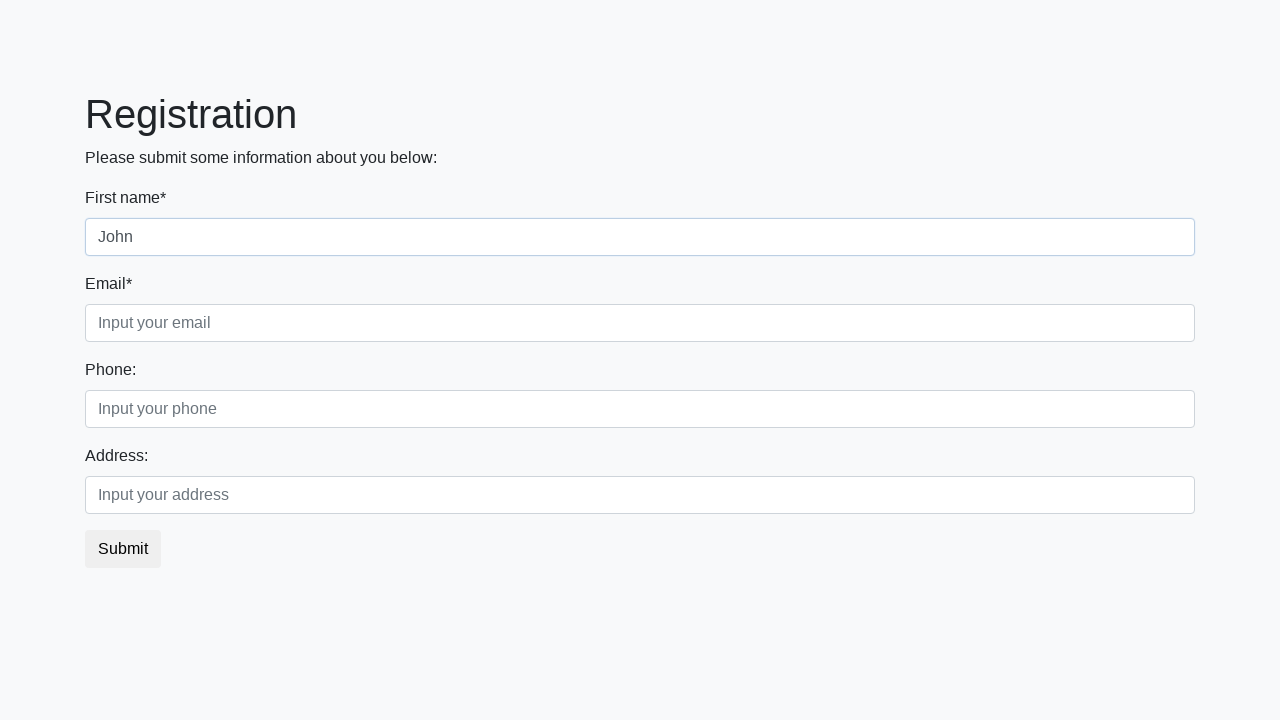

Filled second field with 'Doe' on .form-control.second
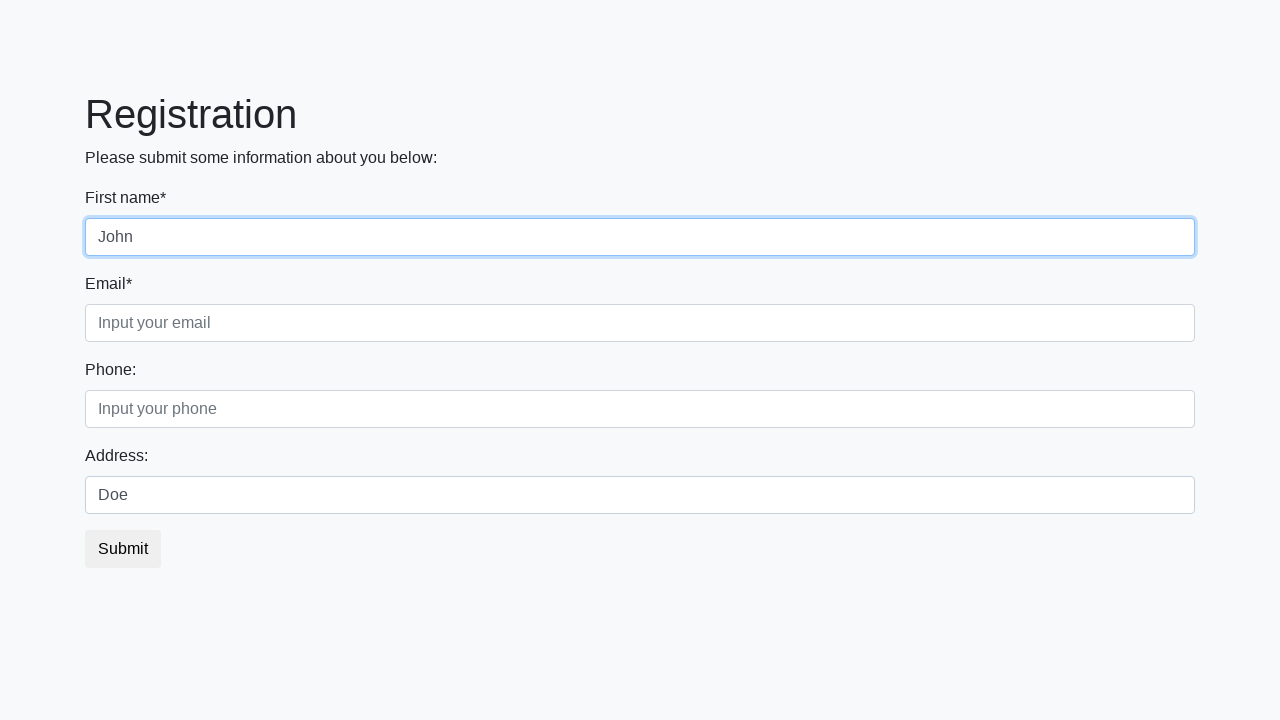

Filled email field with 'john.doe@example.com' on .form-control.third
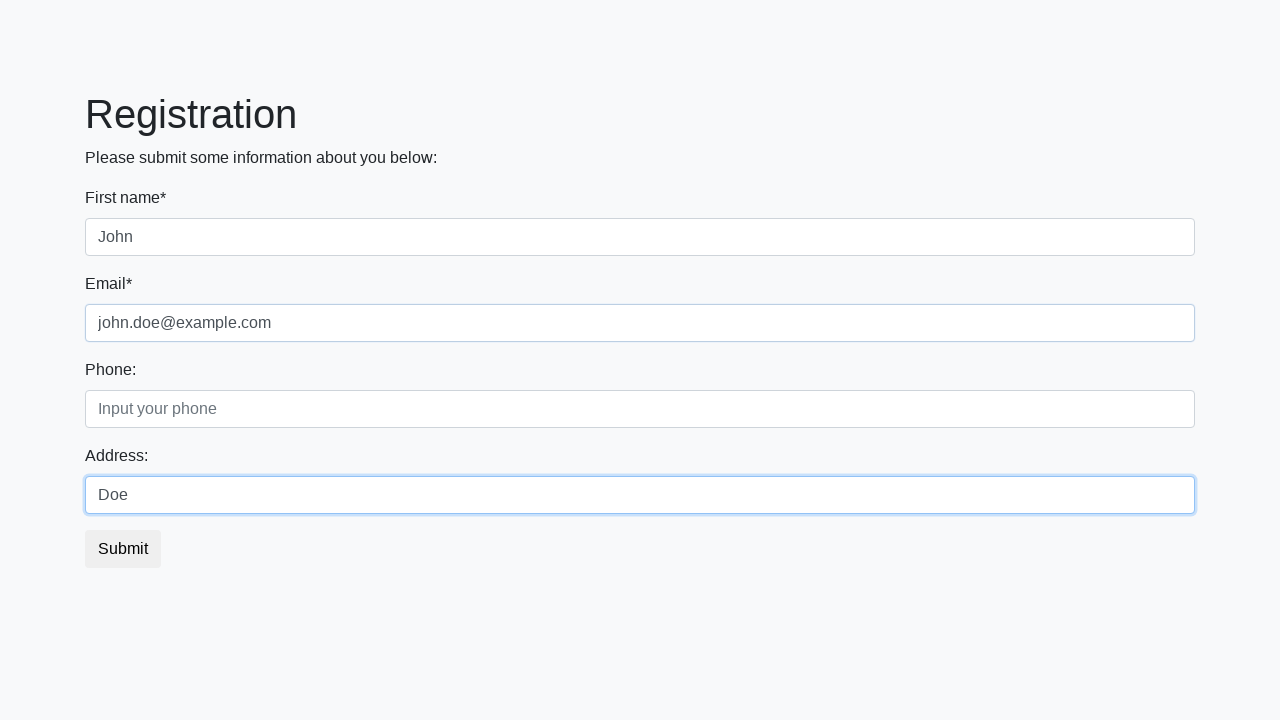

Clicked submit button to register at (123, 549) on button.btn
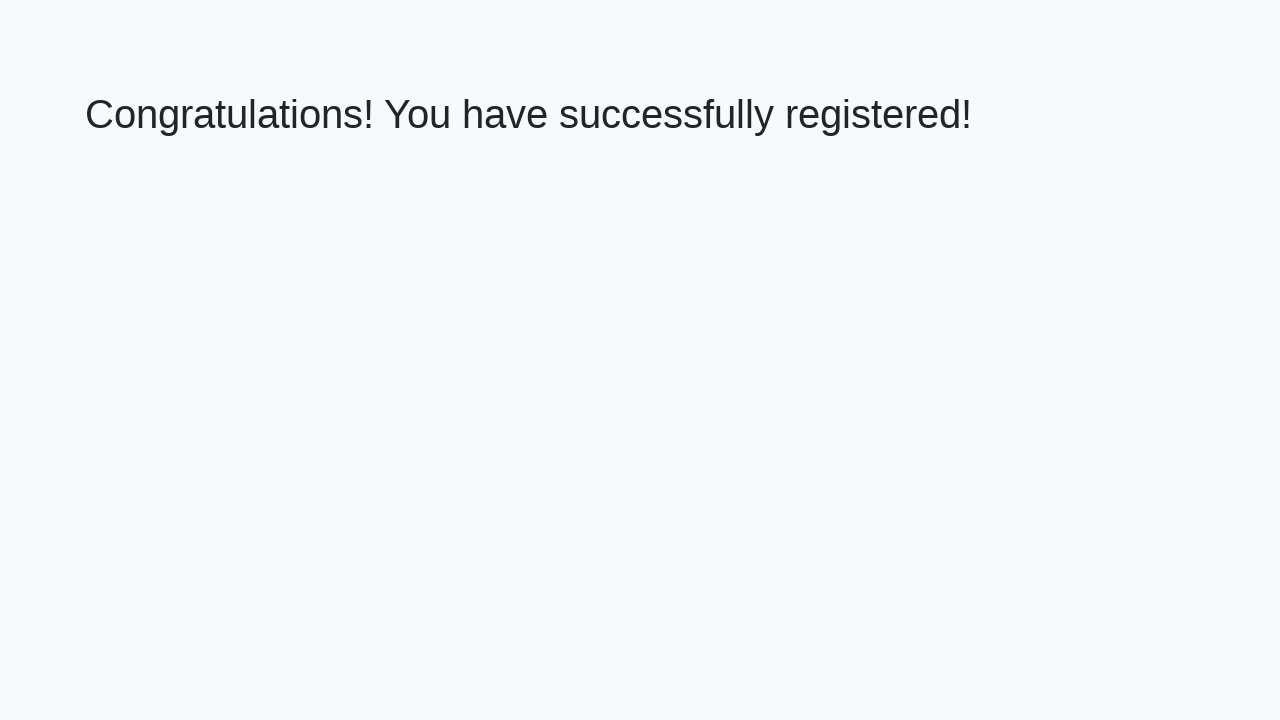

Success message appeared
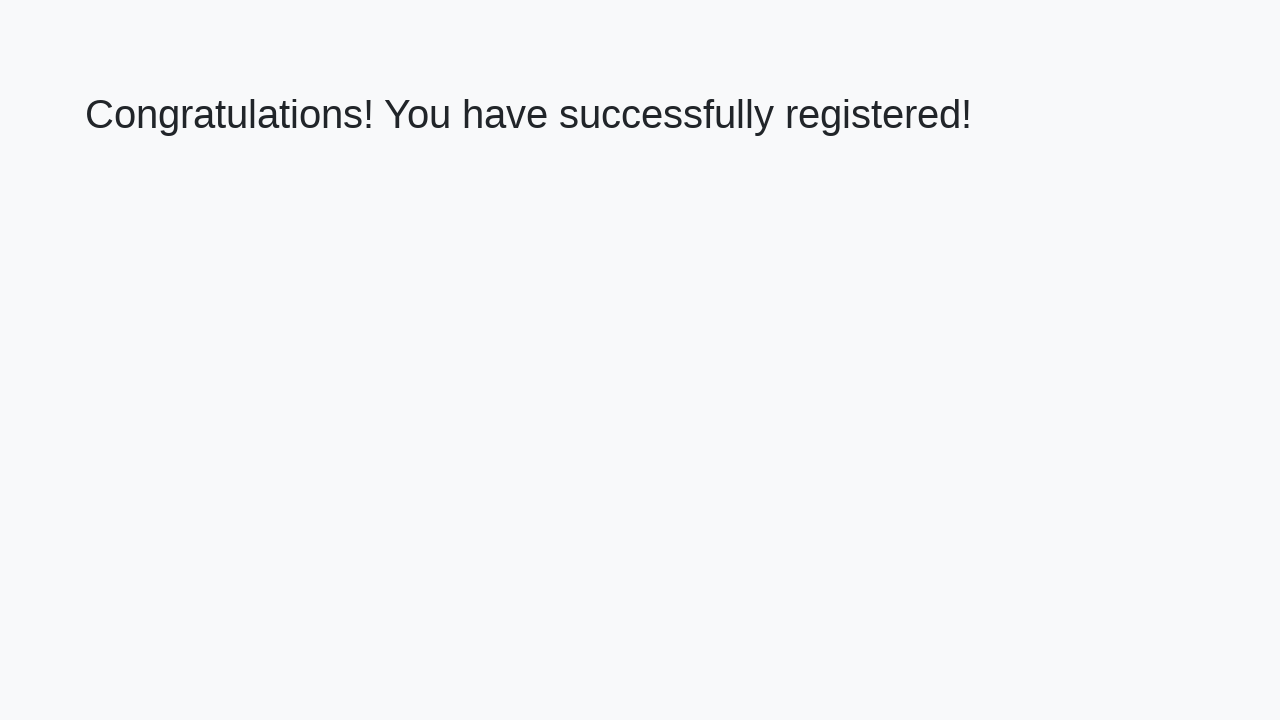

Verified success message: 'Congratulations! You have successfully registered!'
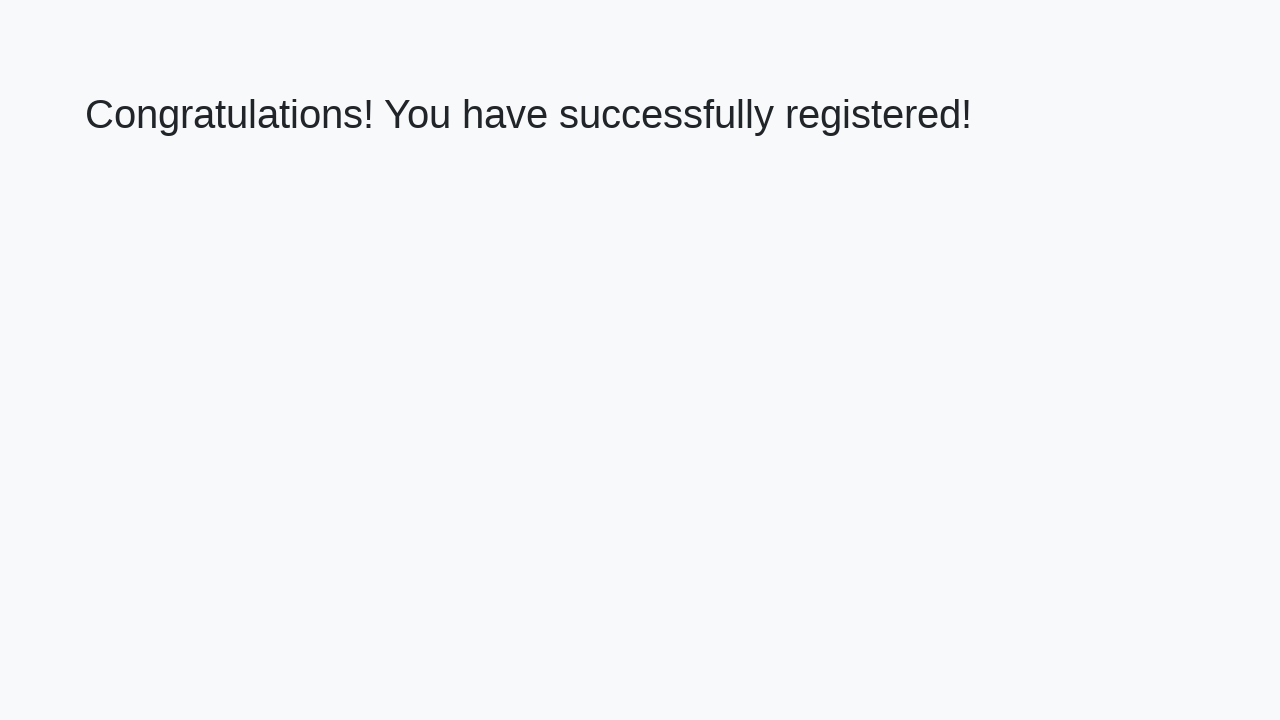

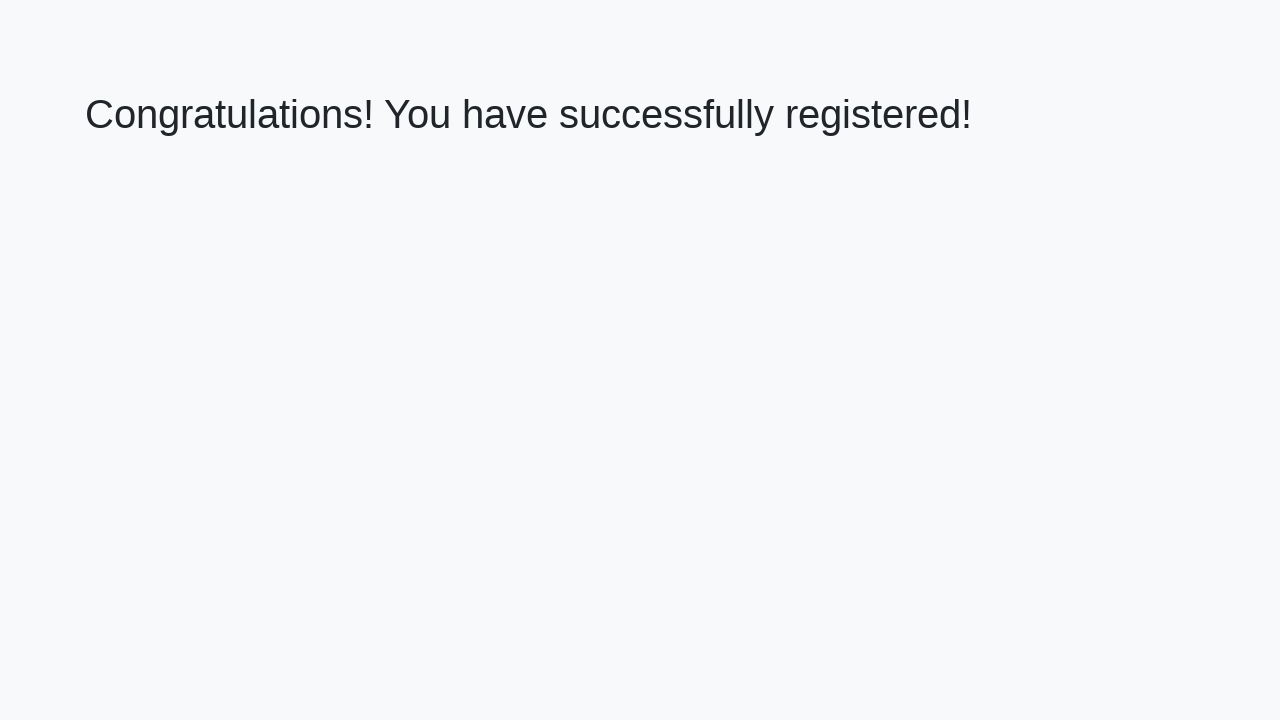